Tests retrieving all options from a dropdown list and fills a text field

Starting URL: http://only-testing-blog.blogspot.com/2014/01/textbox.html

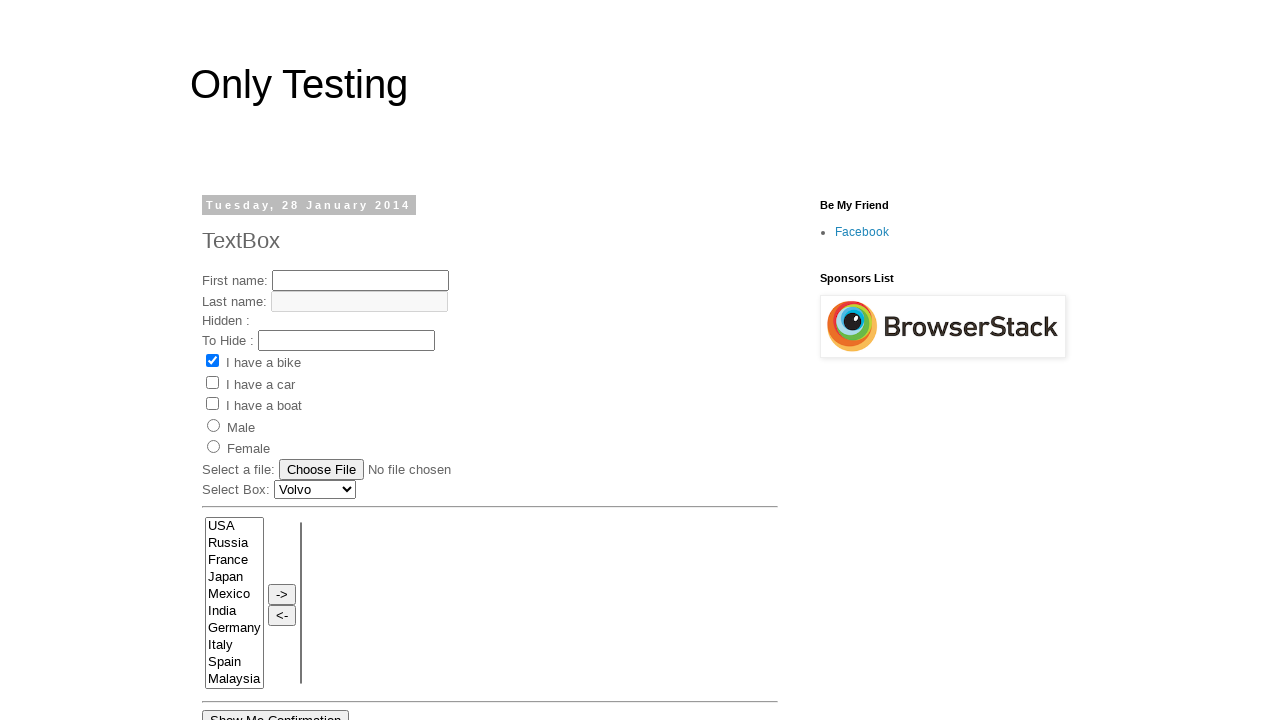

Filled first text field with 'My First Name' on #text1
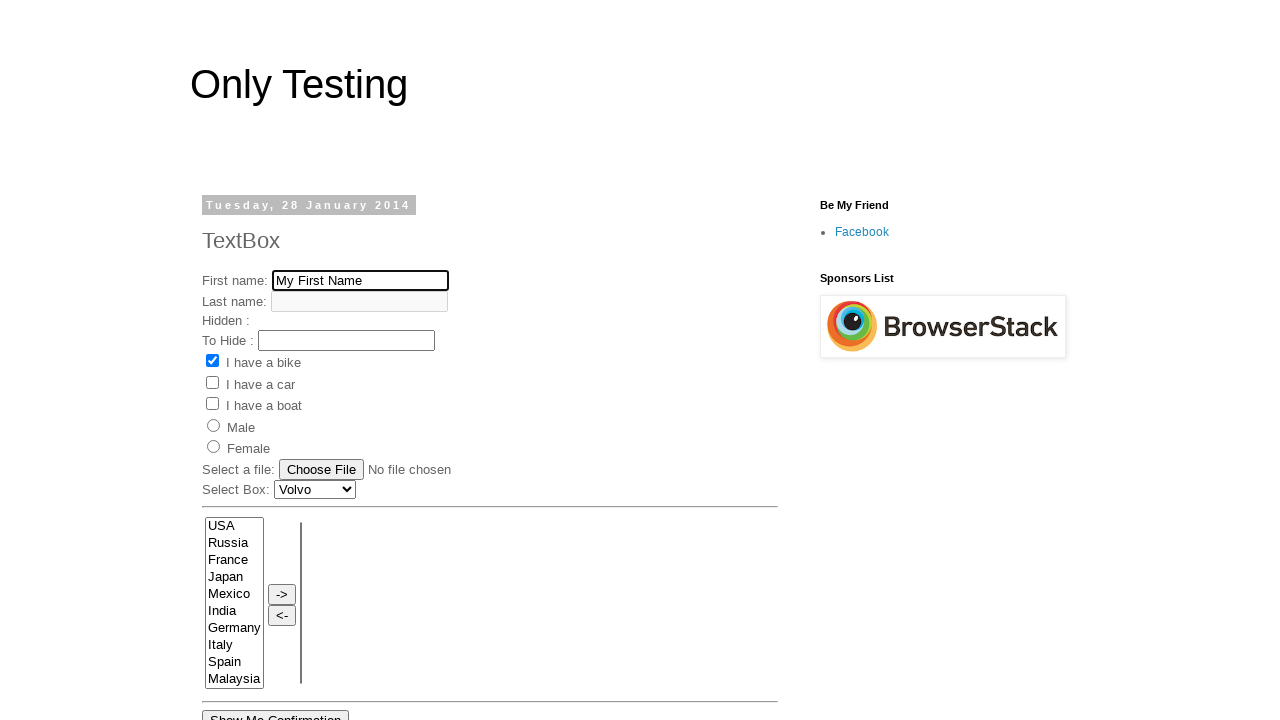

Retrieved all options from car list dropdown
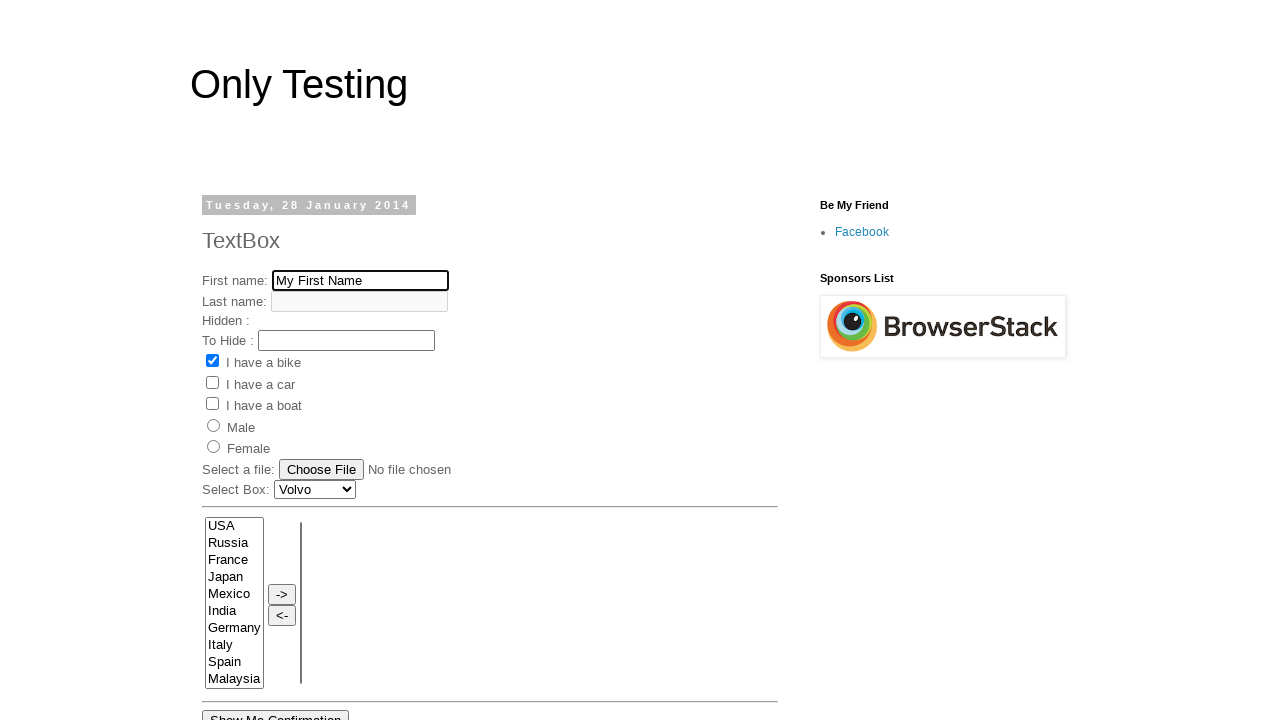

Printed total options count: 7
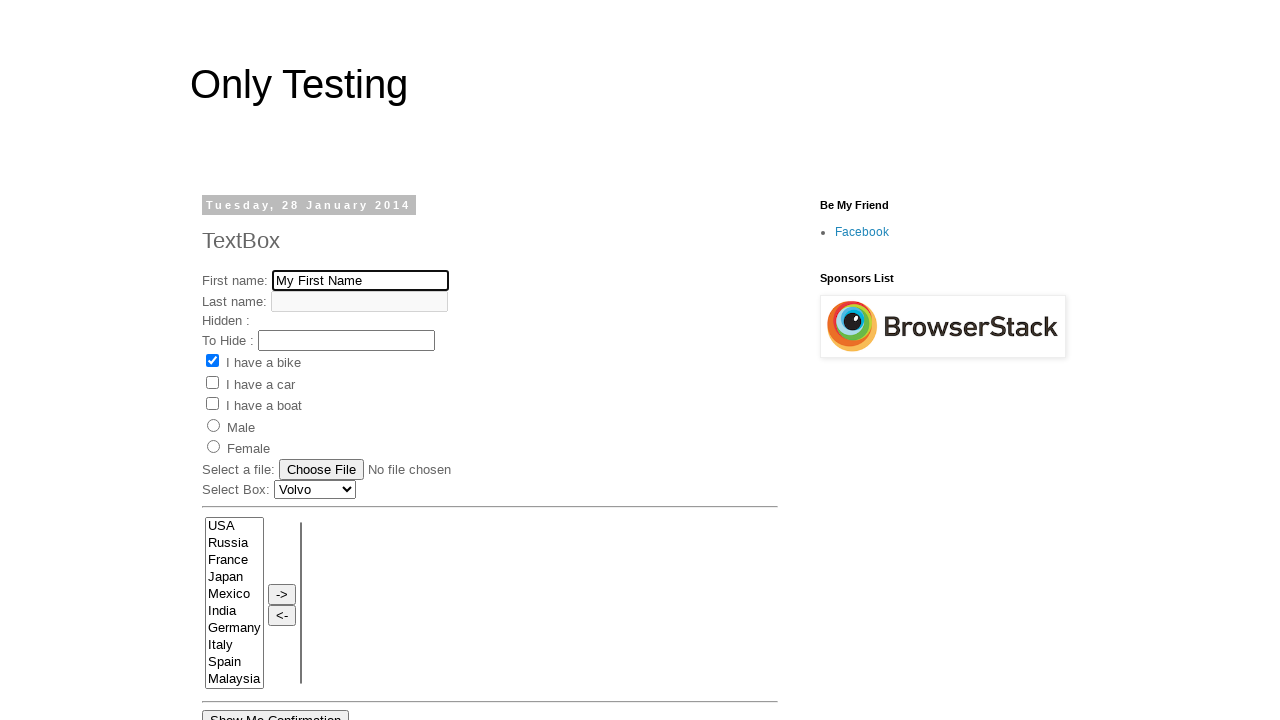

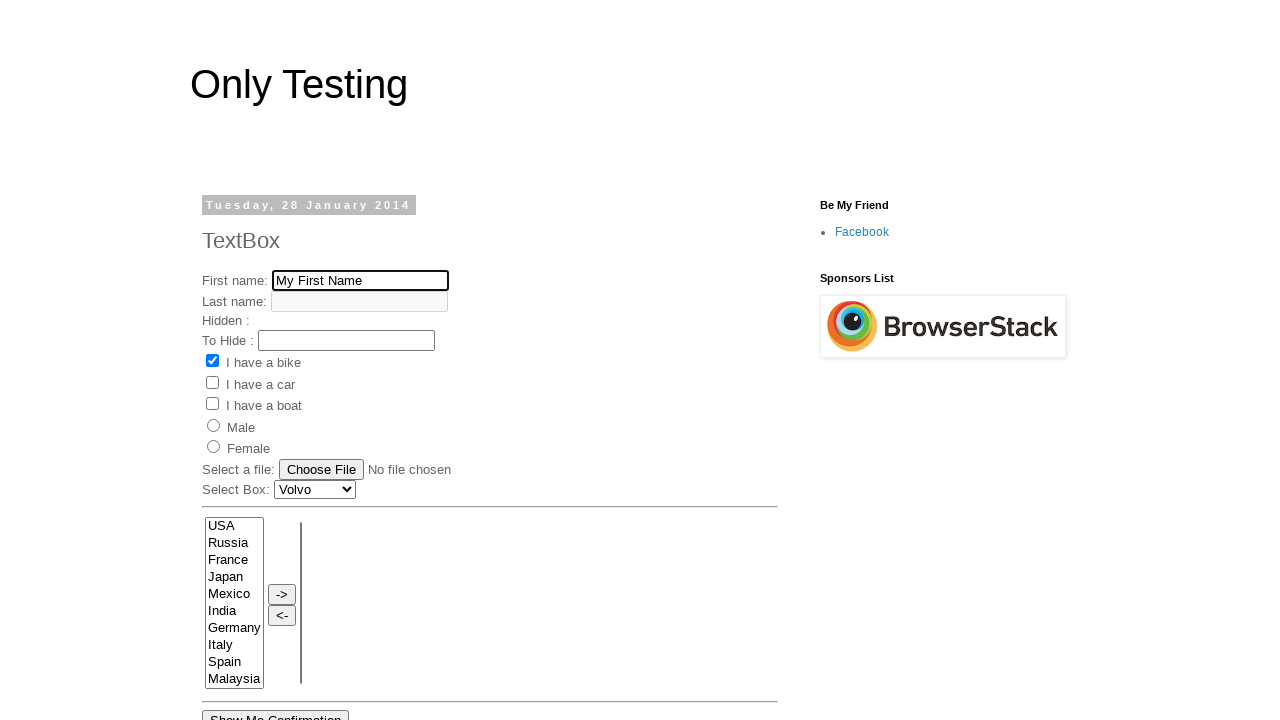